Tests jQuery UI drag and drop functionality by dragging an element from source to destination within an iframe

Starting URL: https://jqueryui.com/droppable

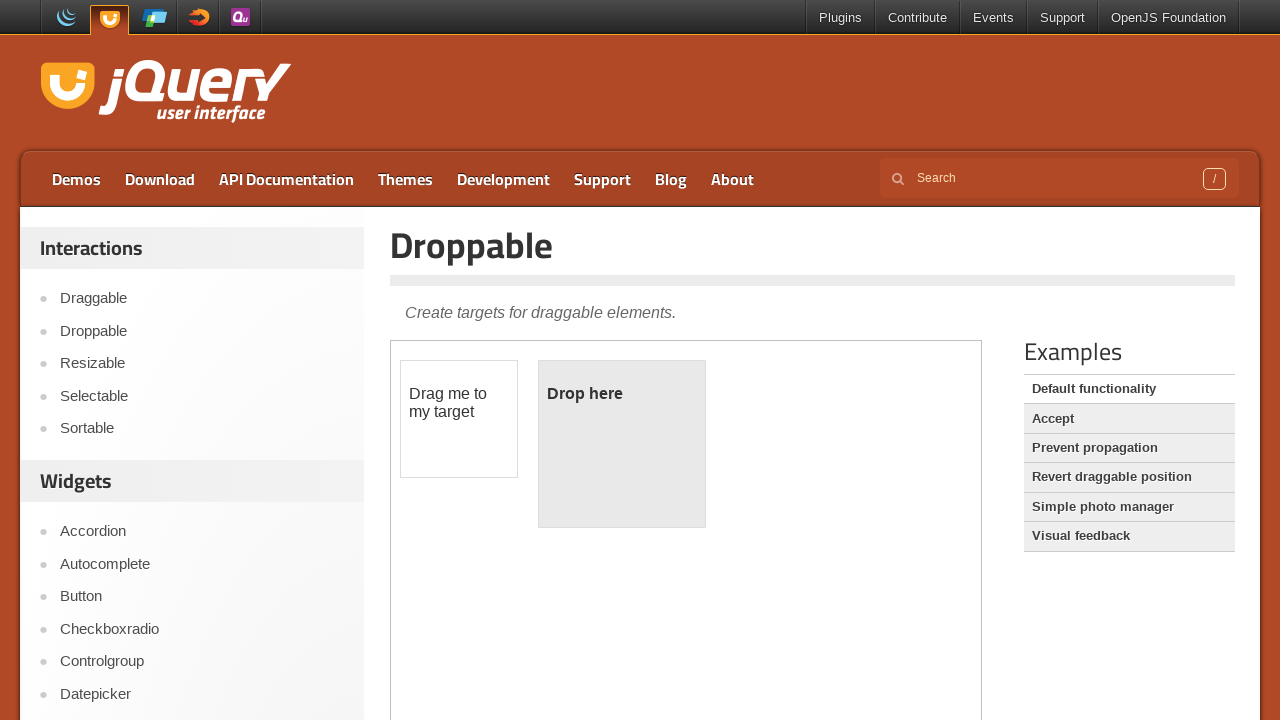

Located iframe containing jQuery UI droppable demo
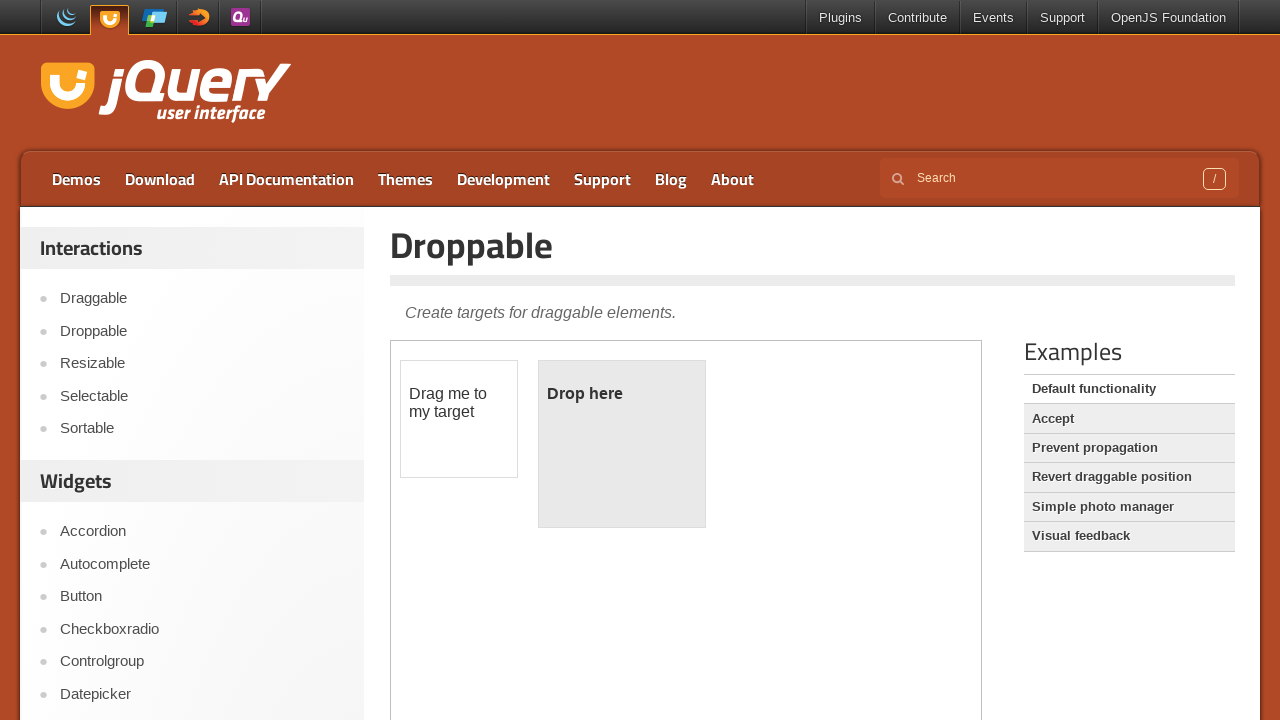

Located draggable source element with id 'draggable'
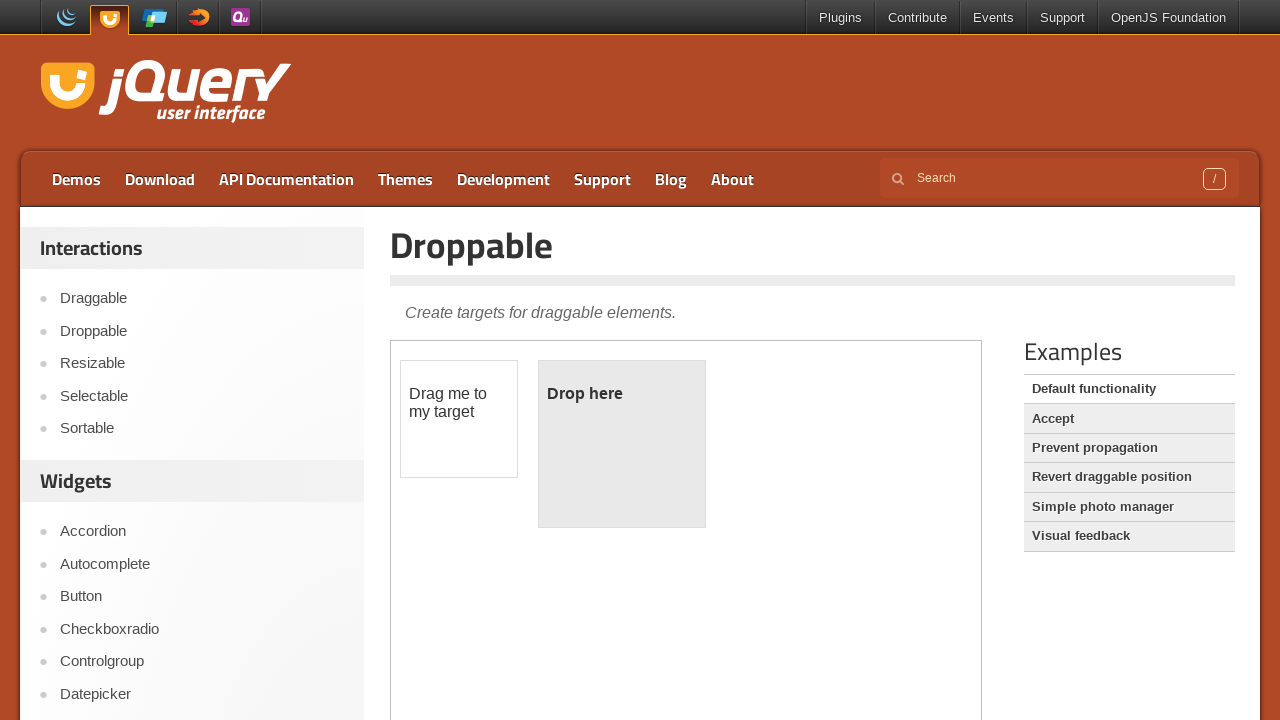

Located droppable destination element with id 'droppable'
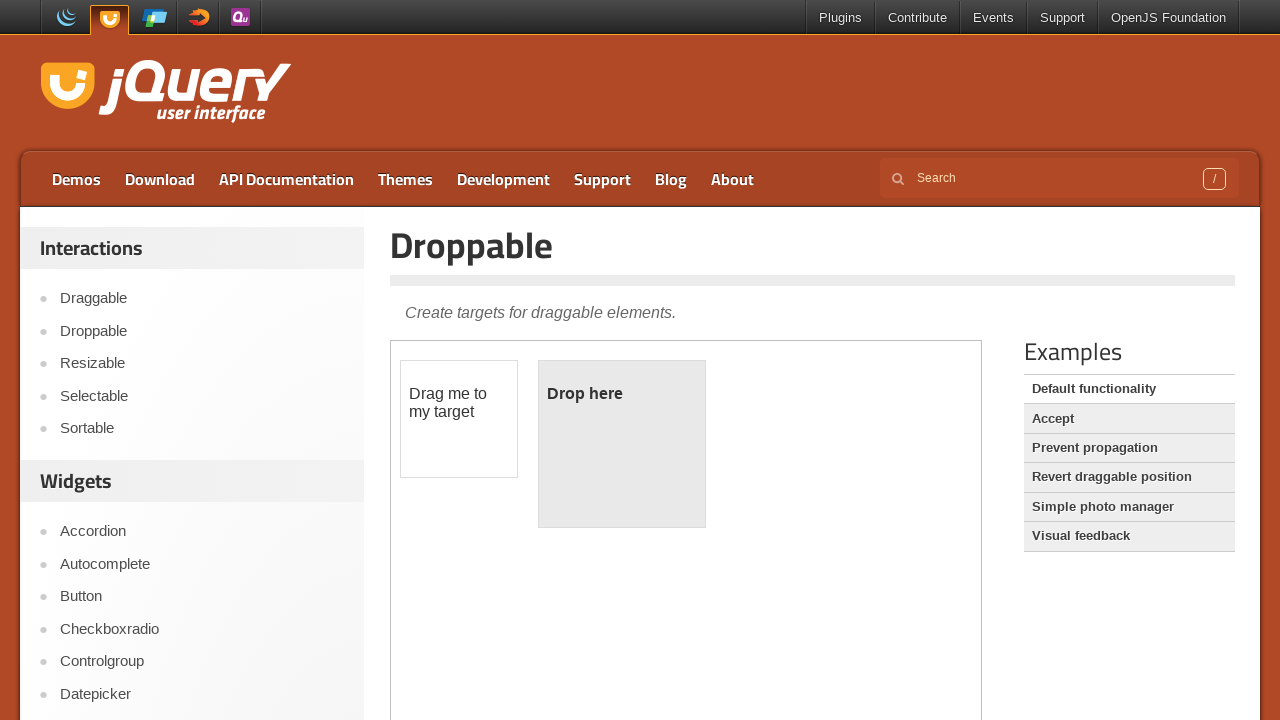

Dragged element from source to destination within iframe at (622, 444)
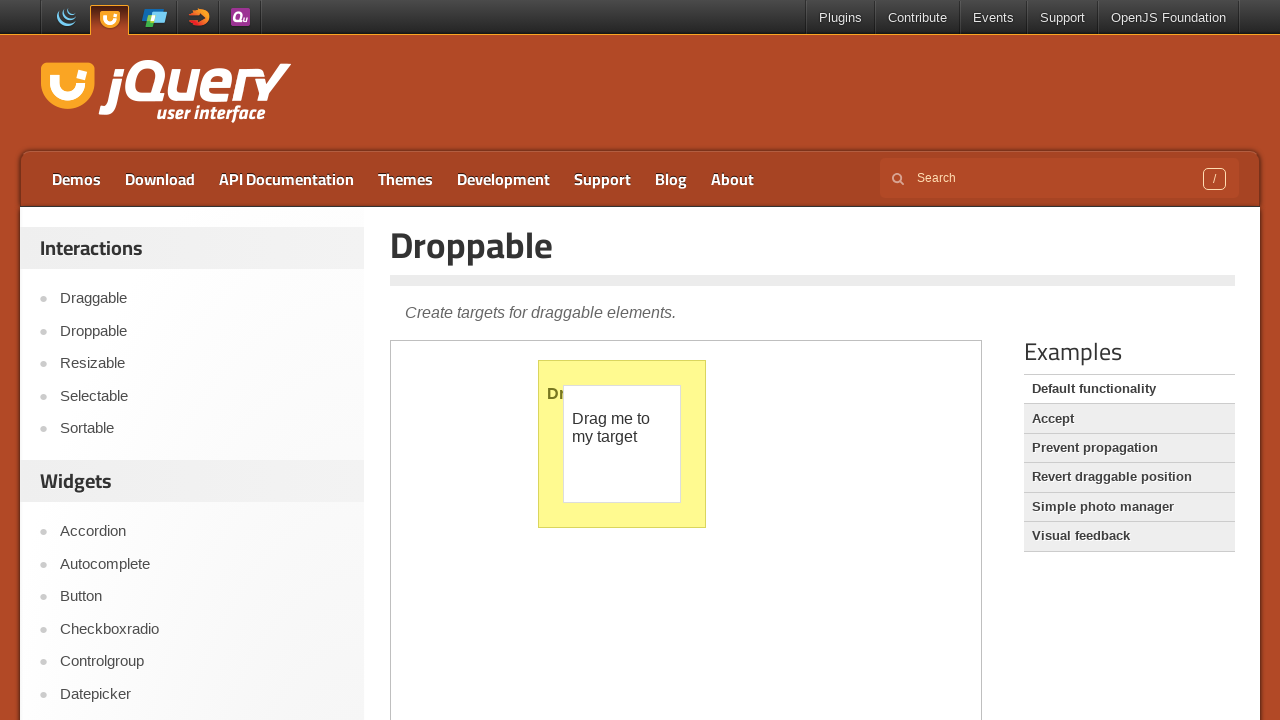

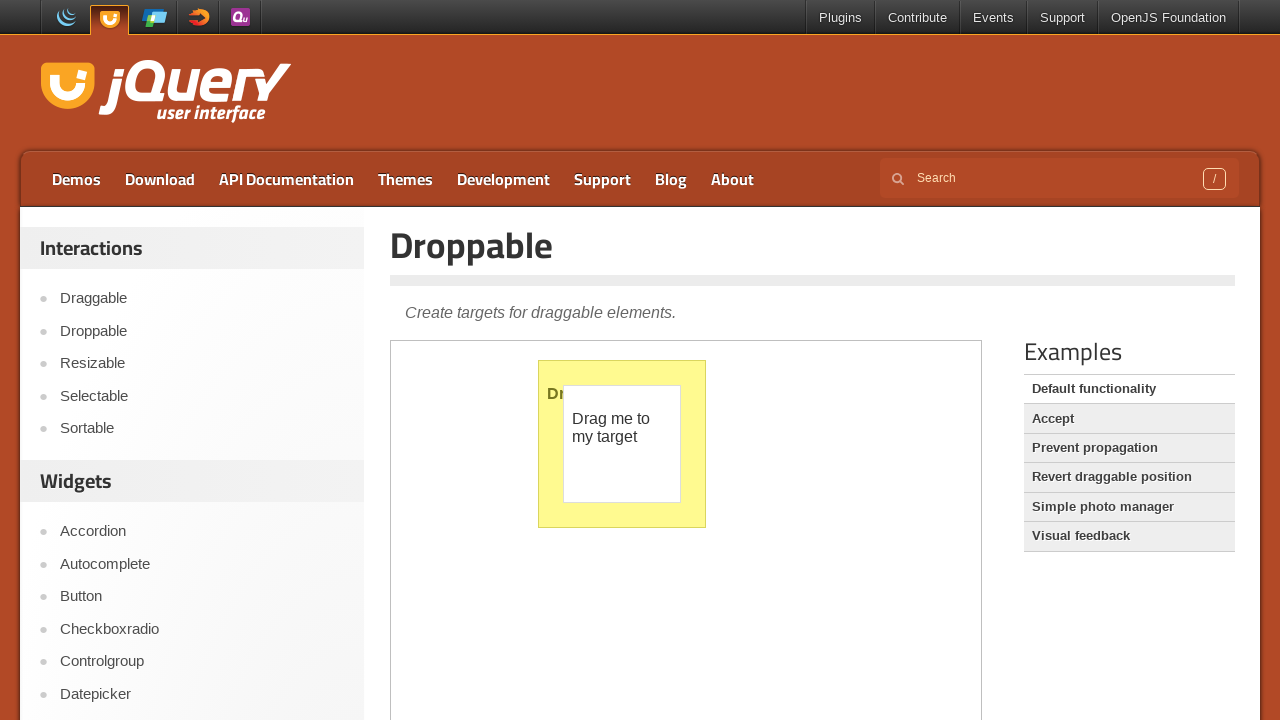